Tests AJAX functionality by clicking a button and waiting for dynamically loaded content (h1 and h3 elements) to appear on the page

Starting URL: https://v1.training-support.net/selenium/ajax

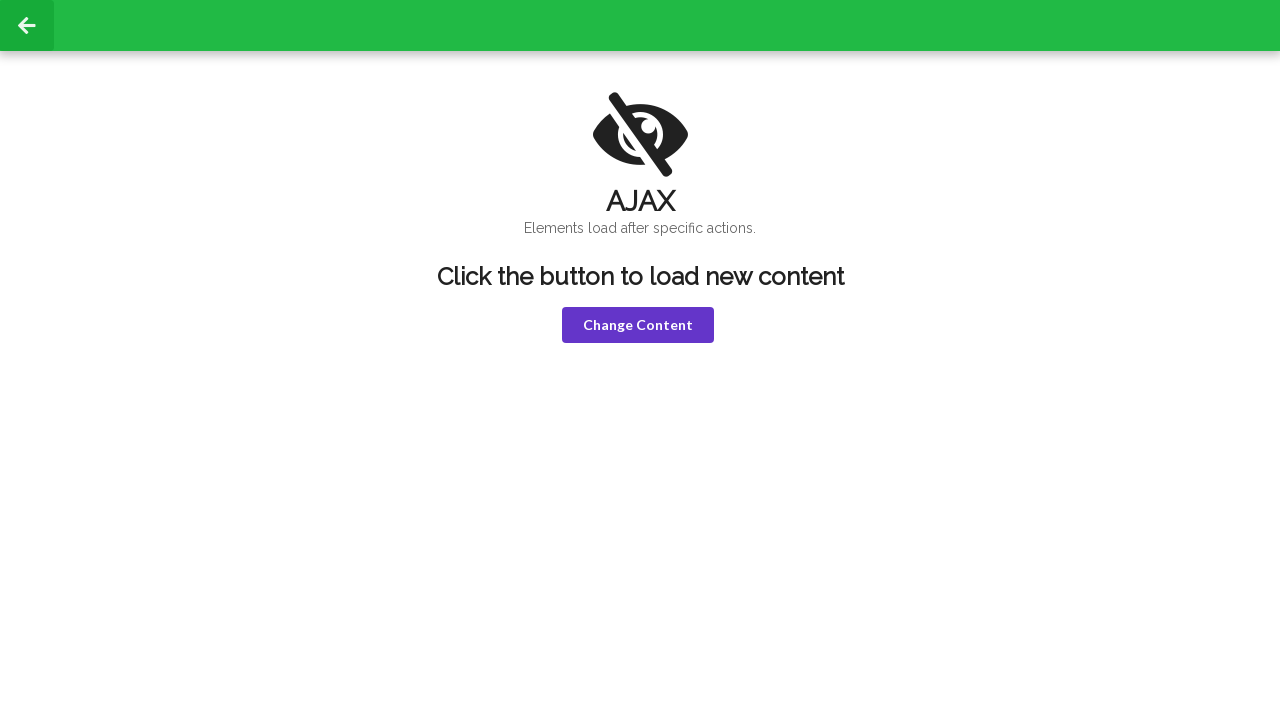

Clicked the violet button to trigger AJAX request at (638, 325) on button.violet
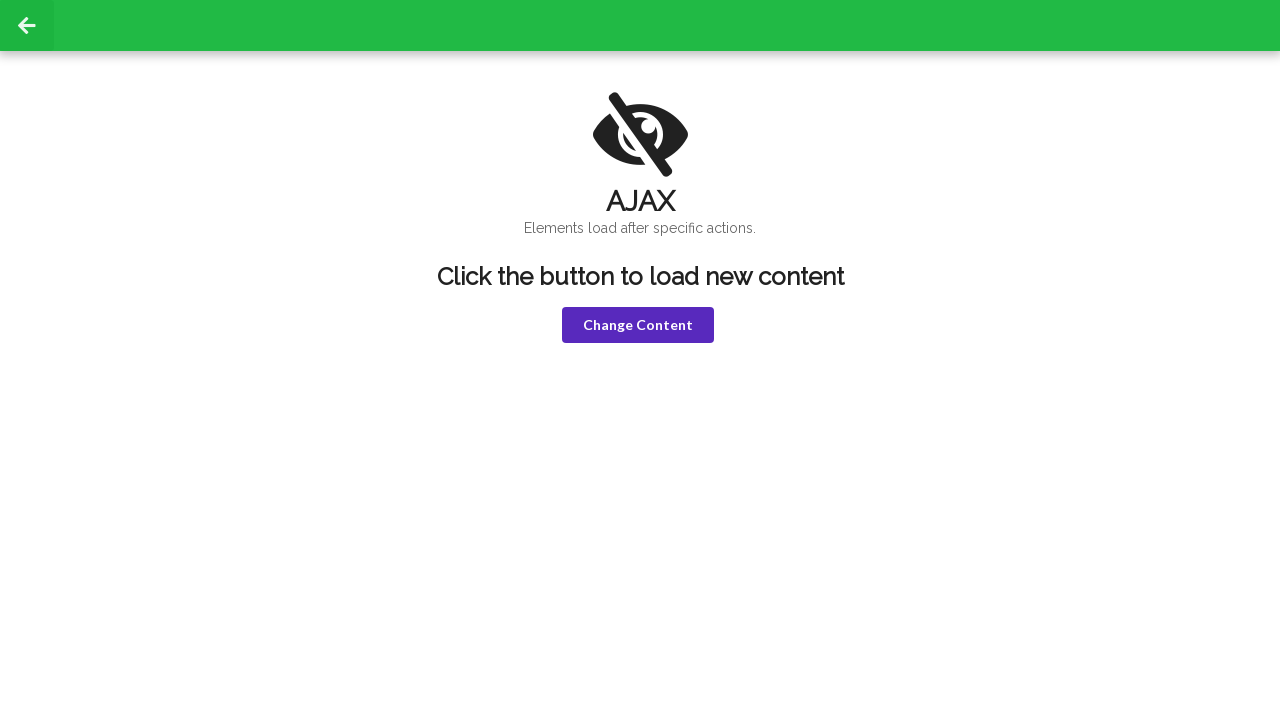

Waited for h1 element to appear after AJAX load
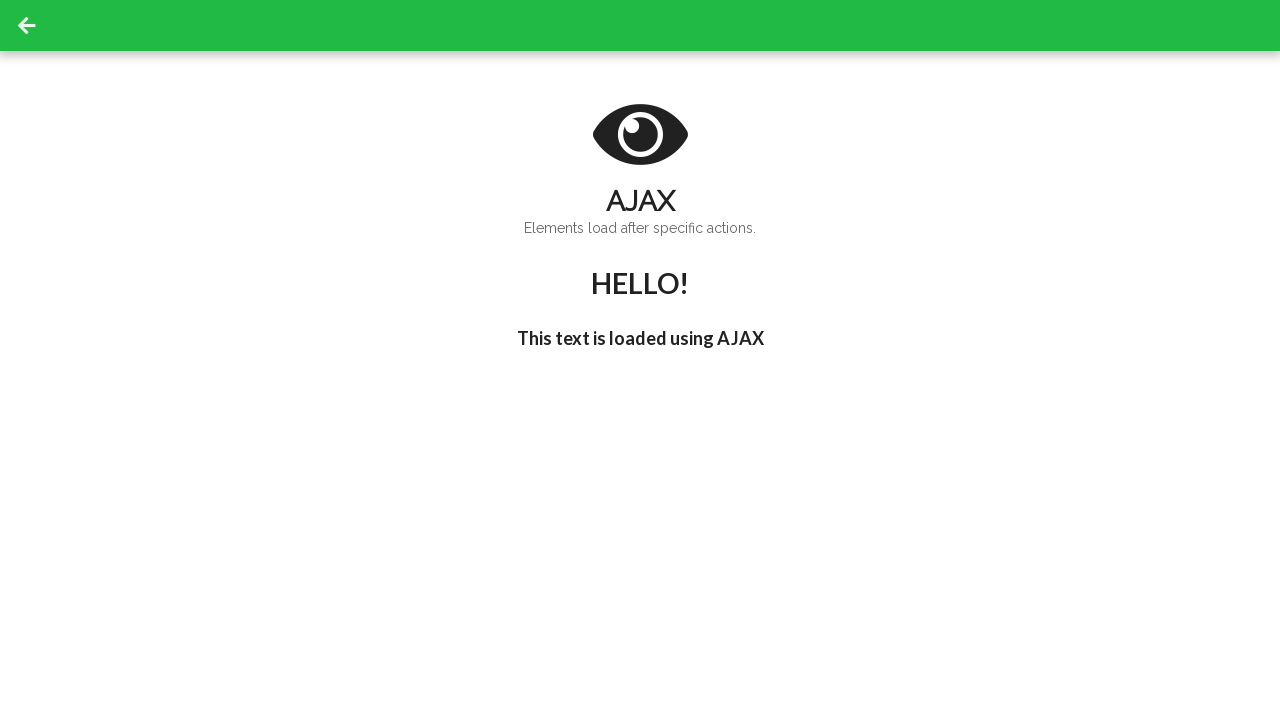

Waited for h3 element with 'I'm late!' text to appear
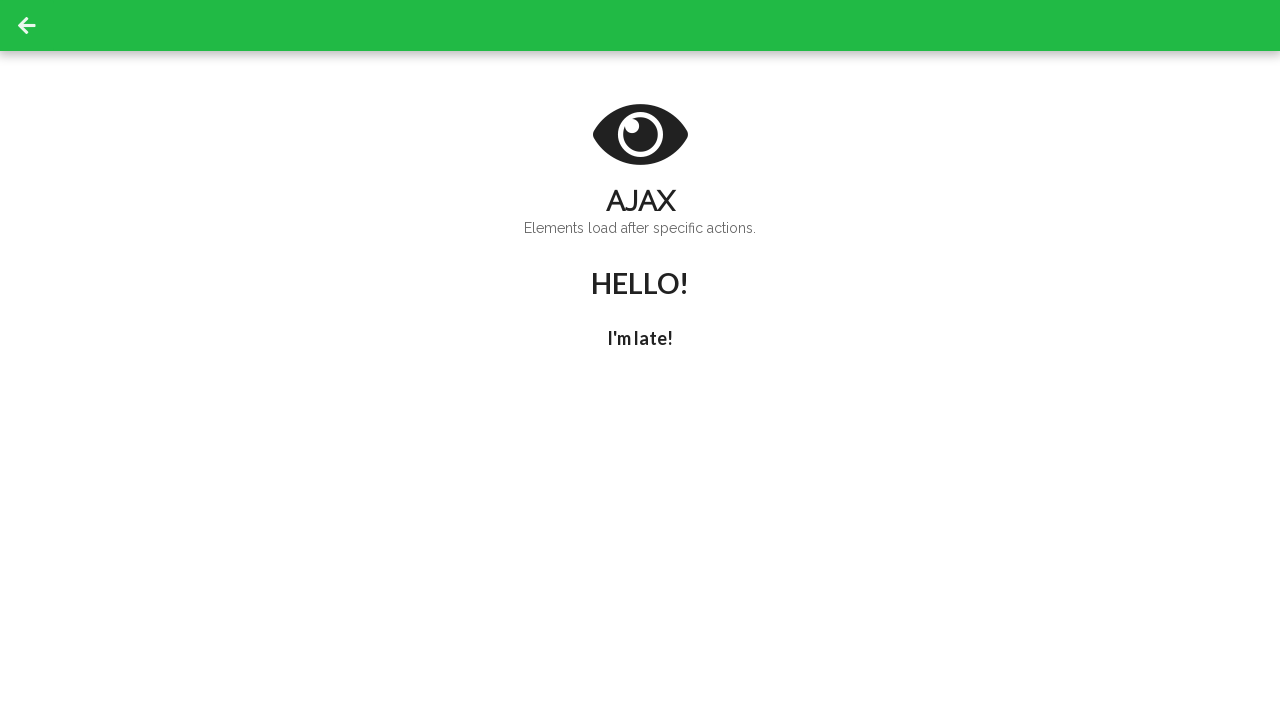

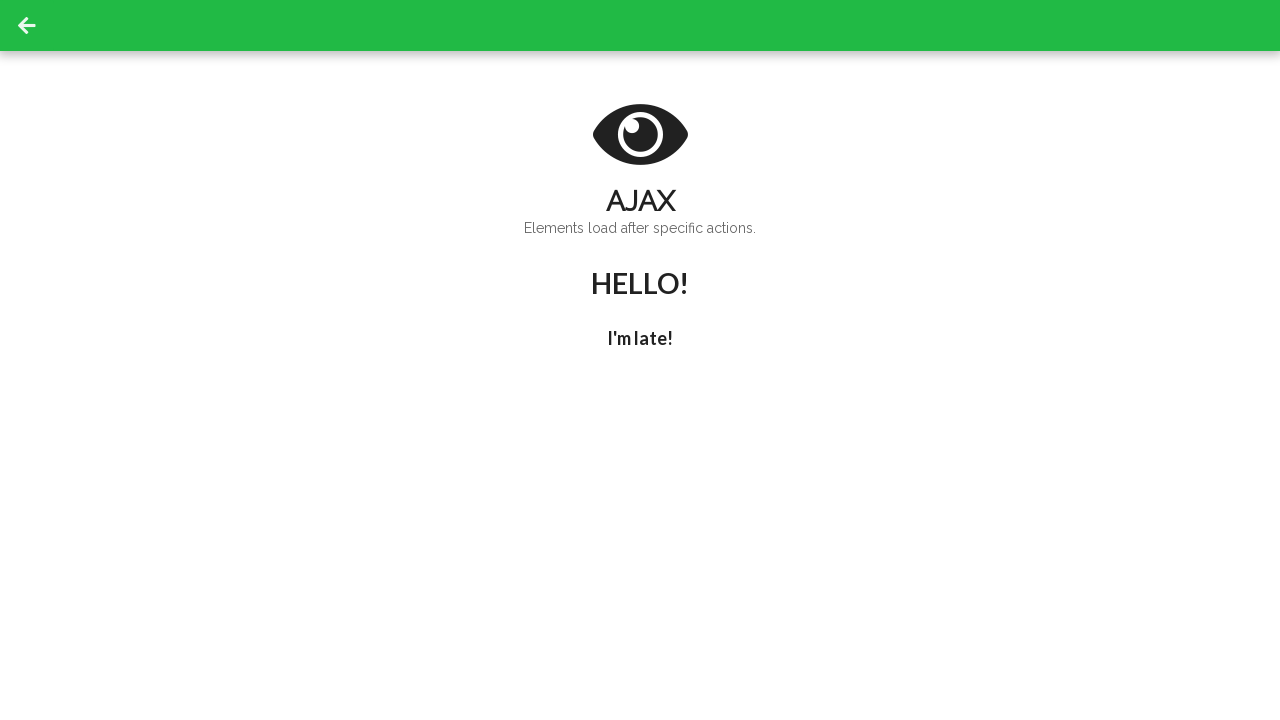